Navigates to Lenskart's homepage and waits for the page to load

Starting URL: https://www.lenskart.com/

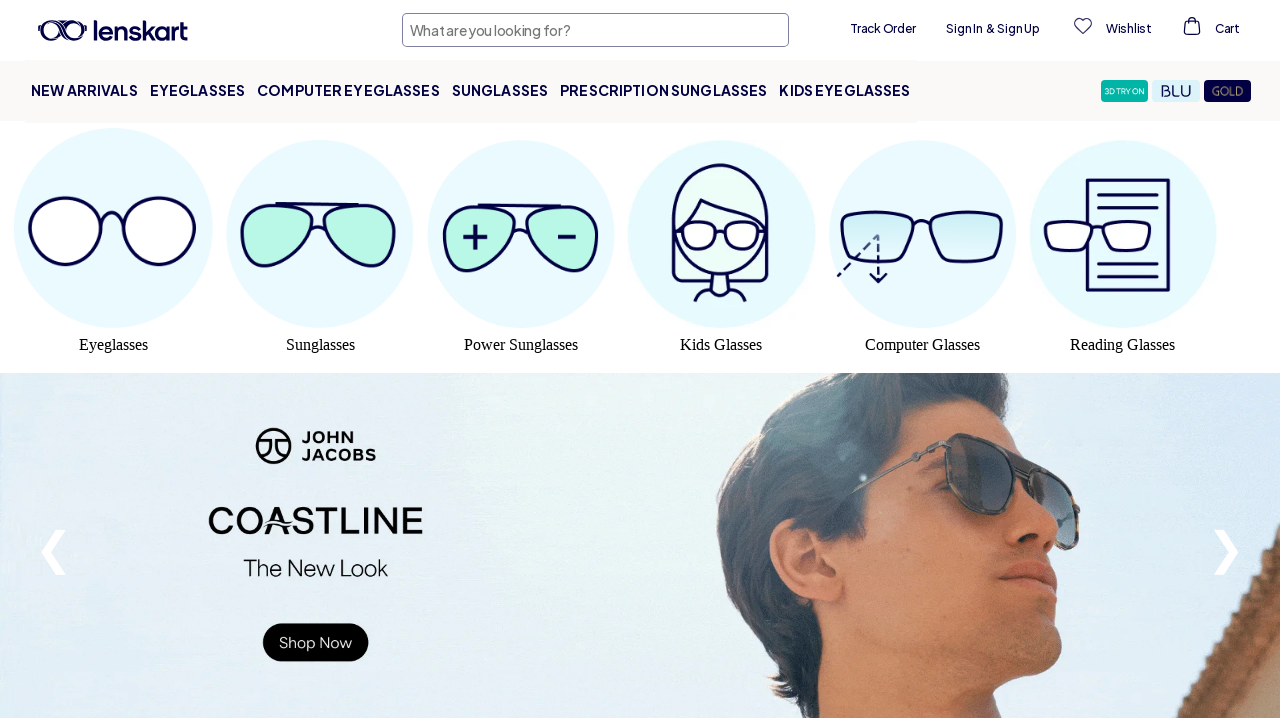

Waited for page DOM to be fully loaded
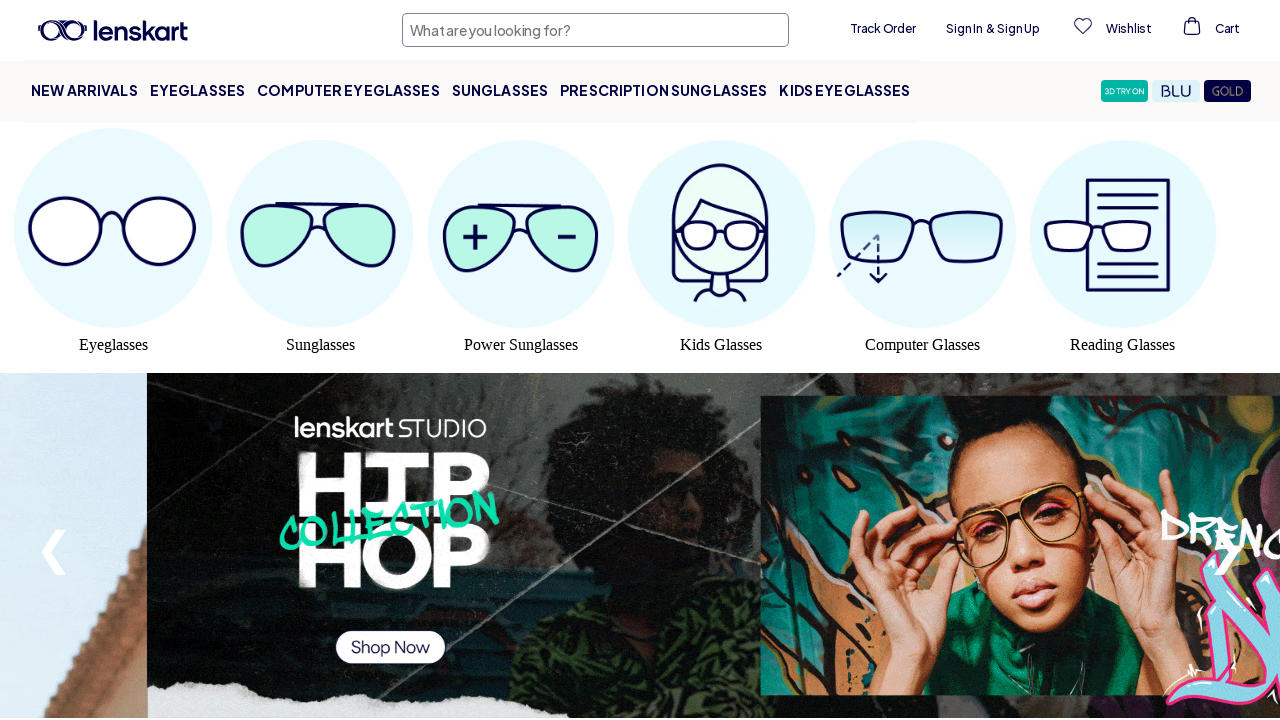

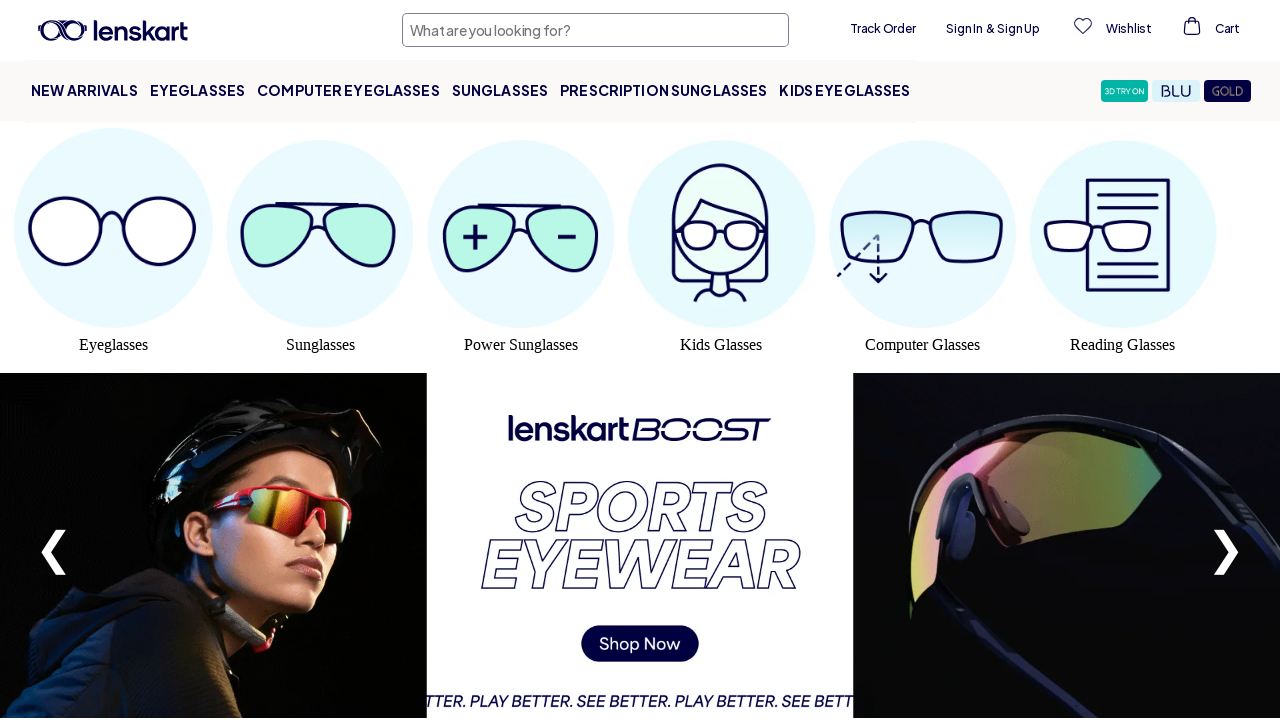